Navigates to a school organization page and verifies that content links are present on the page, then navigates to the first content link and verifies article elements are displayed.

Starting URL: https://school.iamservice.net/organization/1674/group/2001892

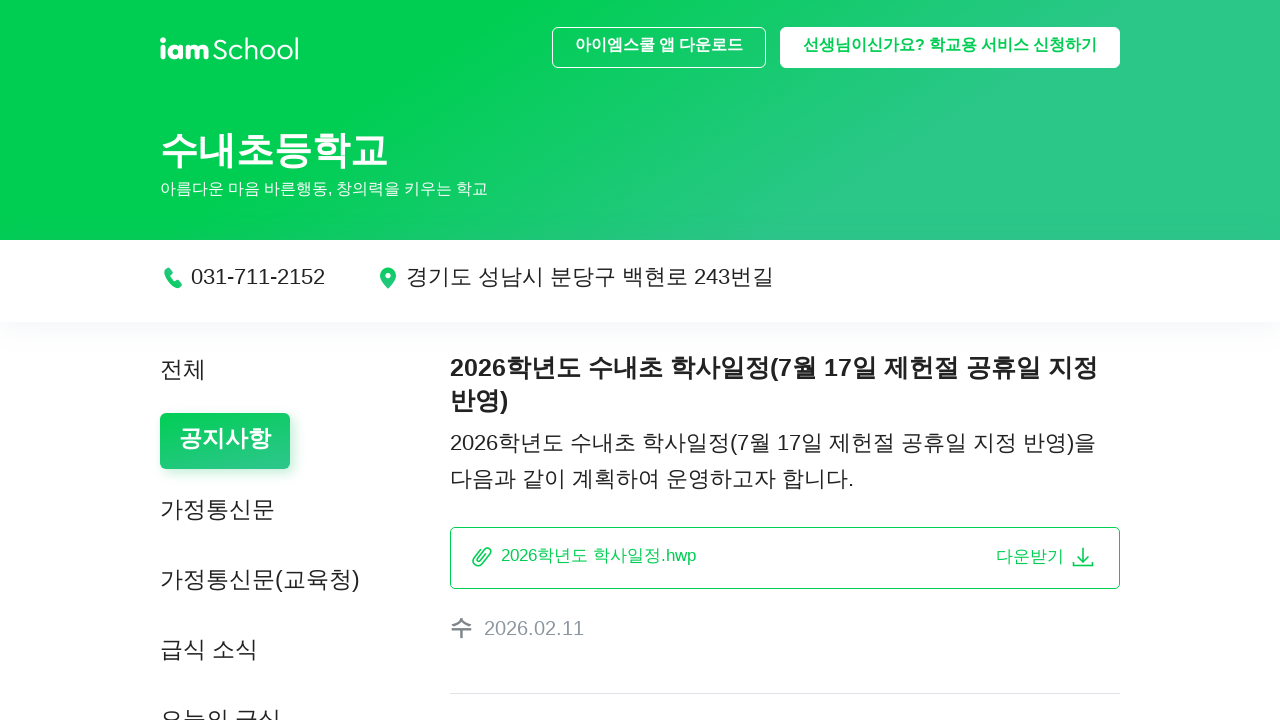

Waited for content links to load on the listing page
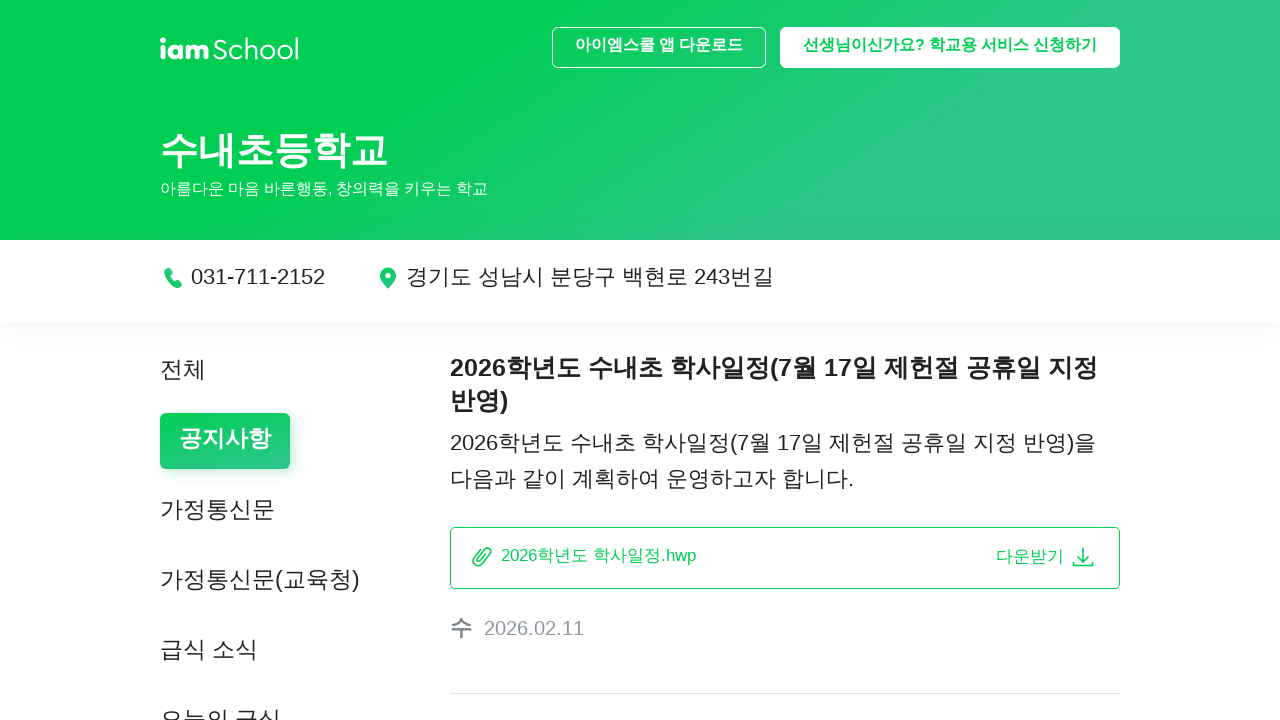

Located all content links from the page
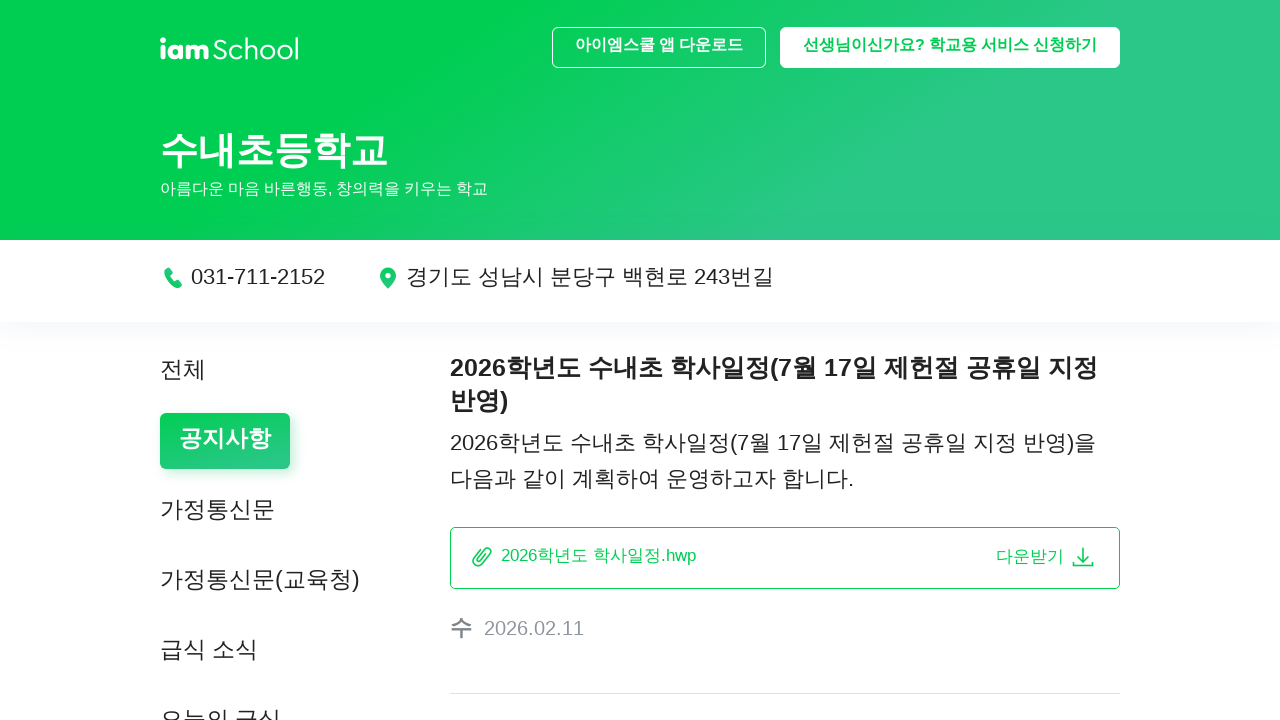

Verified content links present: 1 links found
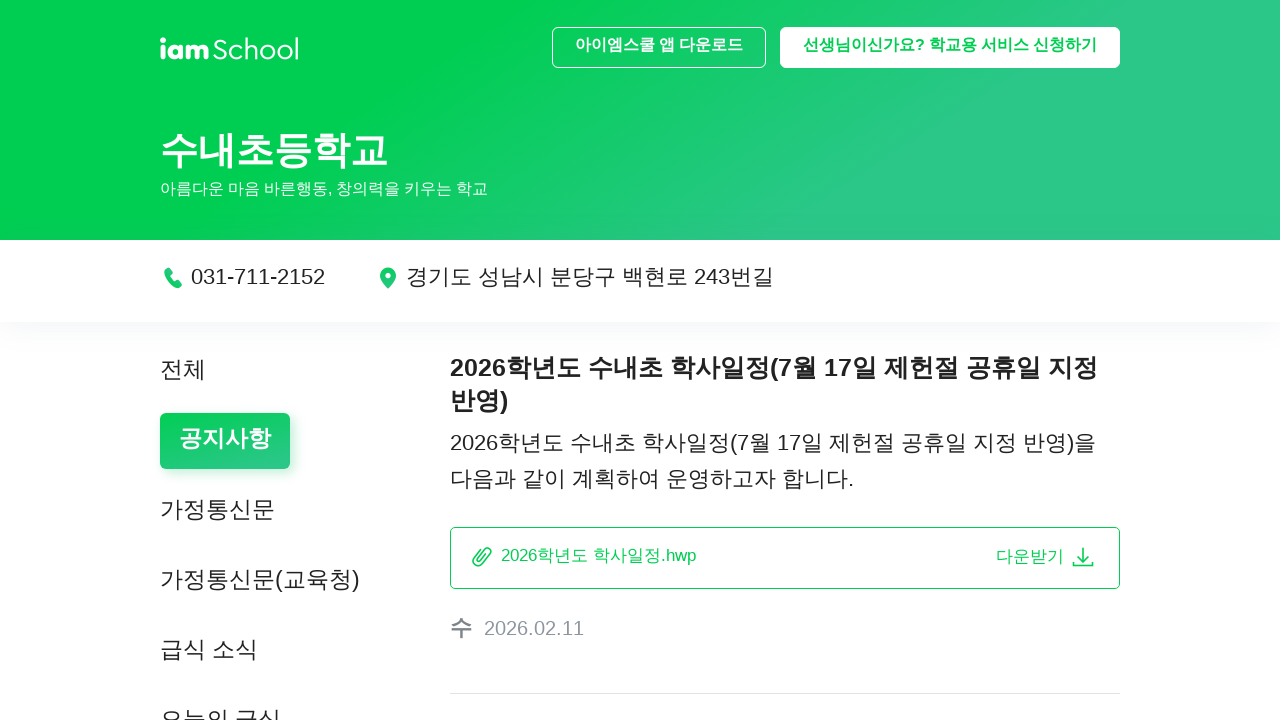

Retrieved first content link: https://school.iamservice.net/articles/view/161159623
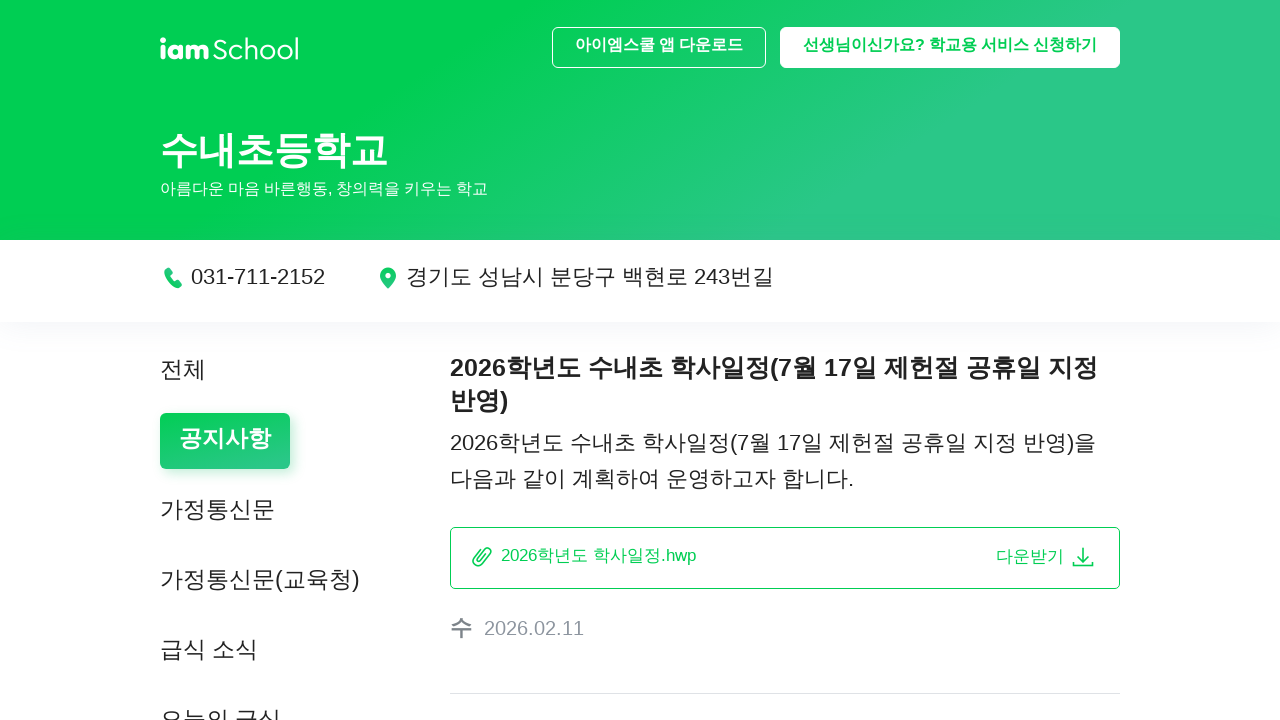

Navigated to first content link
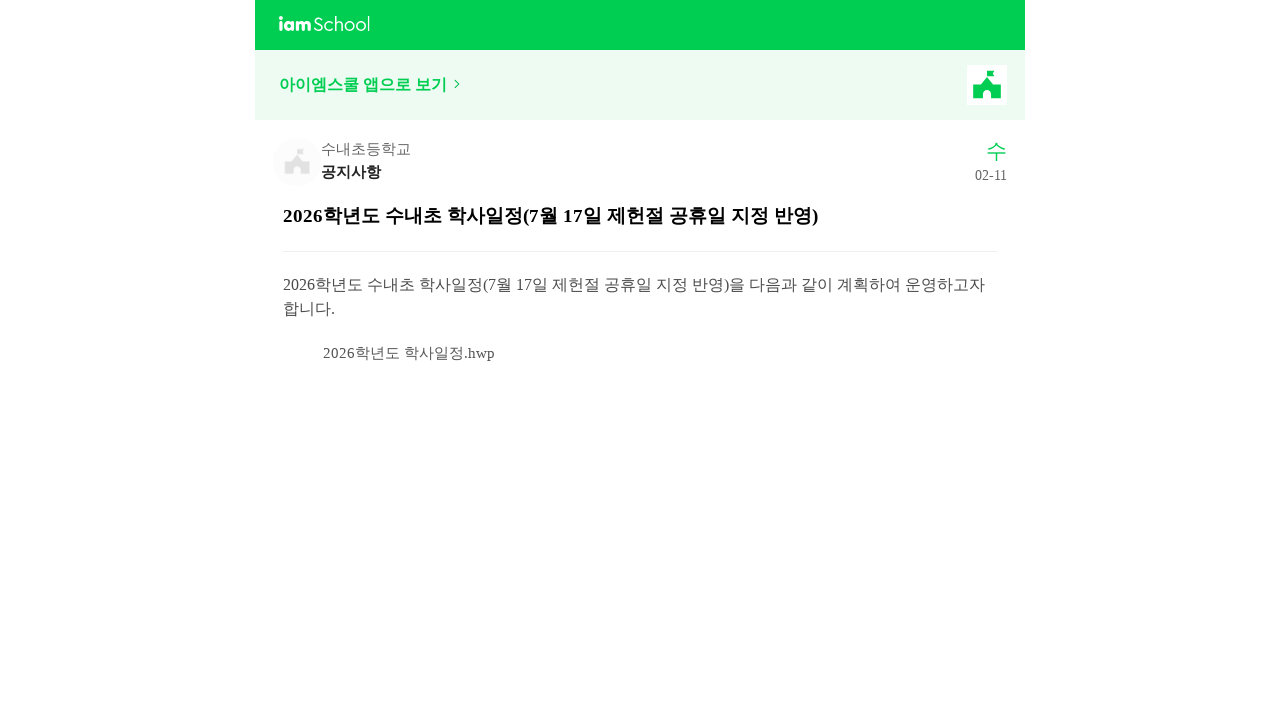

Verified article content elements are displayed
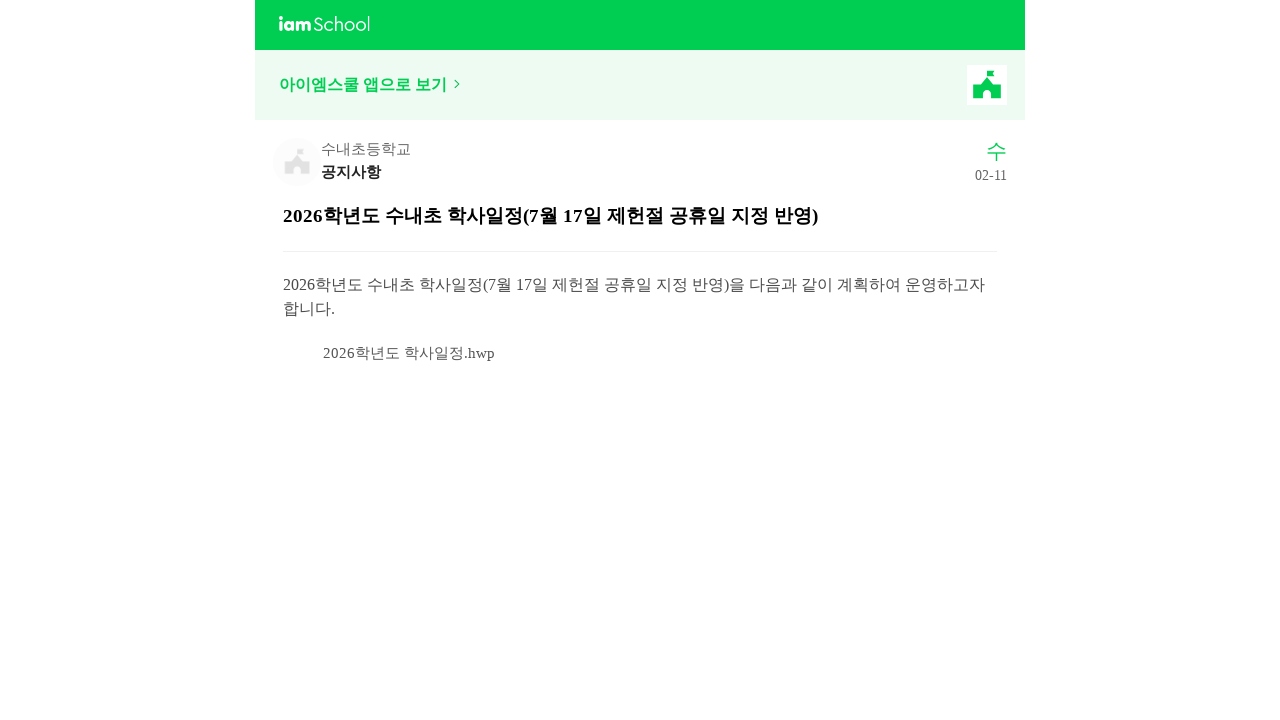

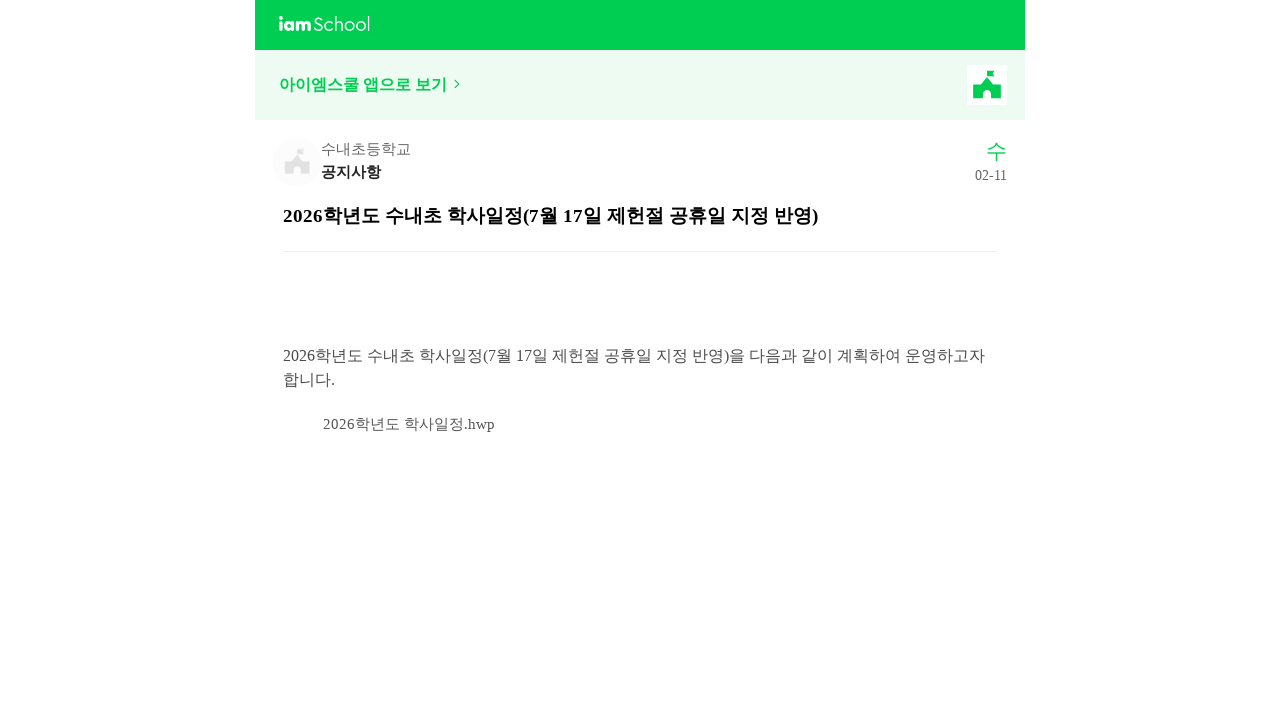